Tests an e-commerce vegetable shop by searching for products containing 'ca', verifying product counts, adding items to cart, and validating the brand logo text

Starting URL: https://rahulshettyacademy.com/seleniumPractise/#/

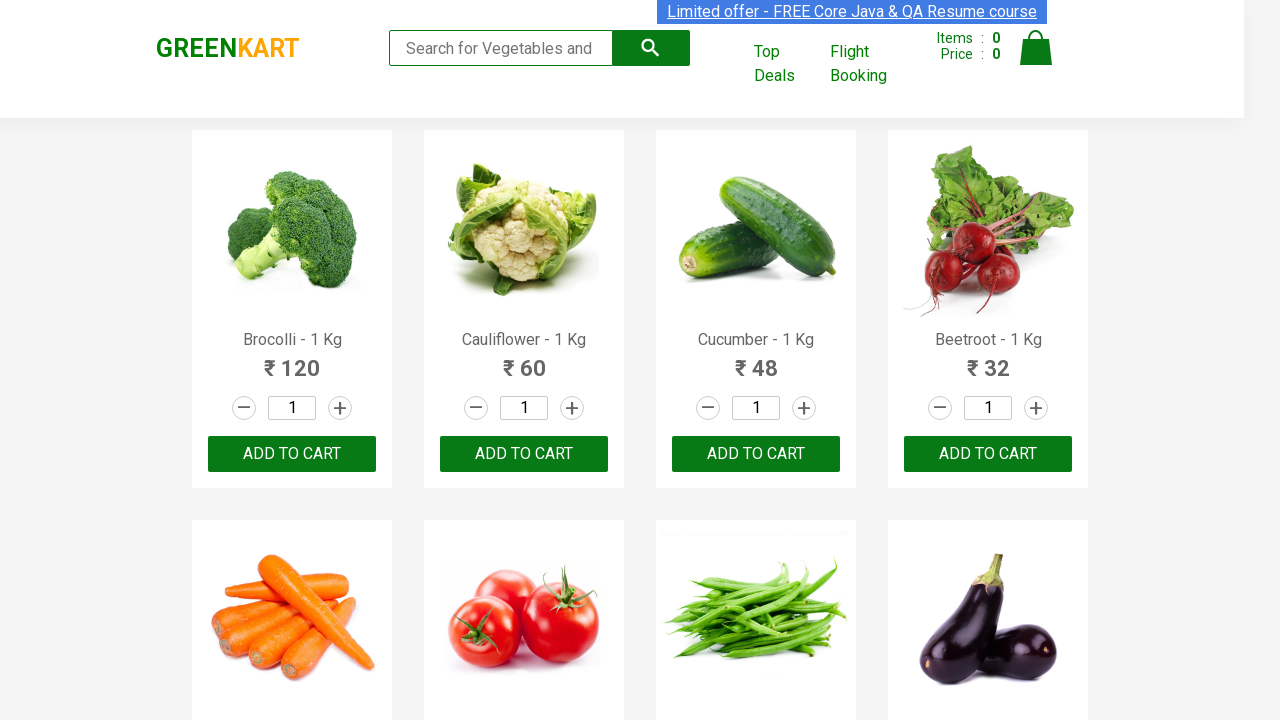

Filled search box with 'ca' to search for products on .search-keyword
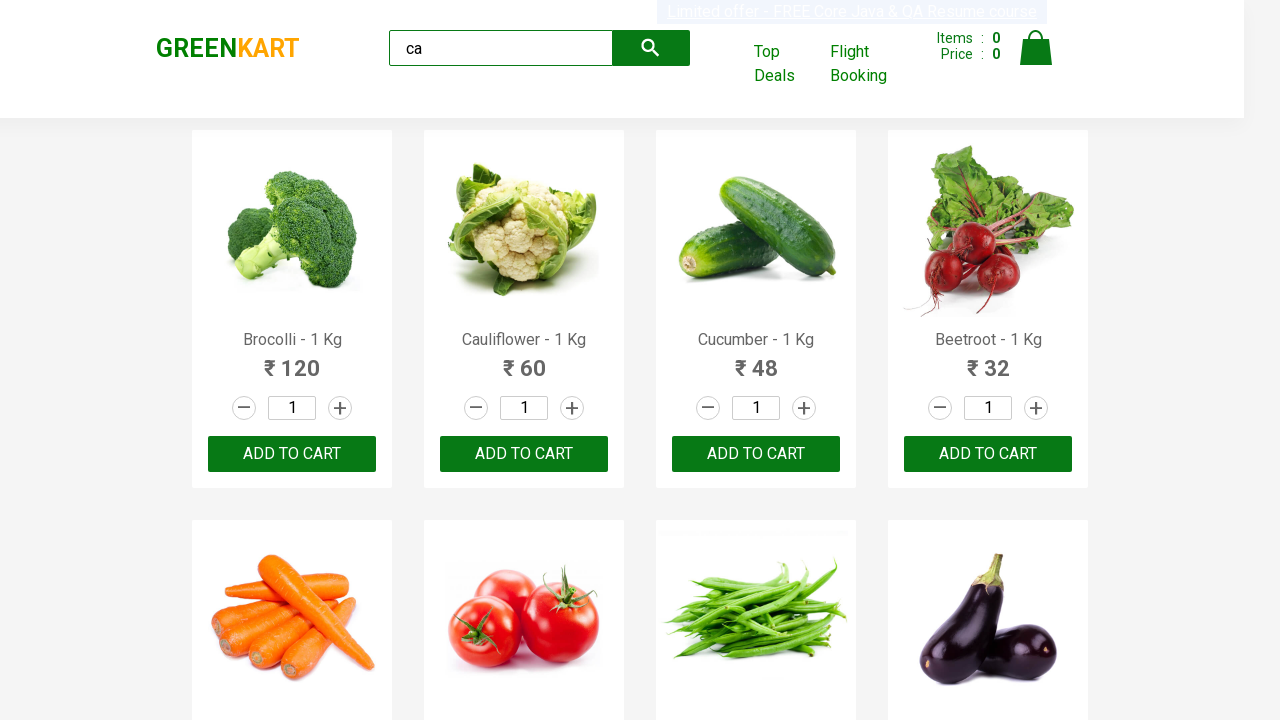

Waited 2 seconds for search results to load
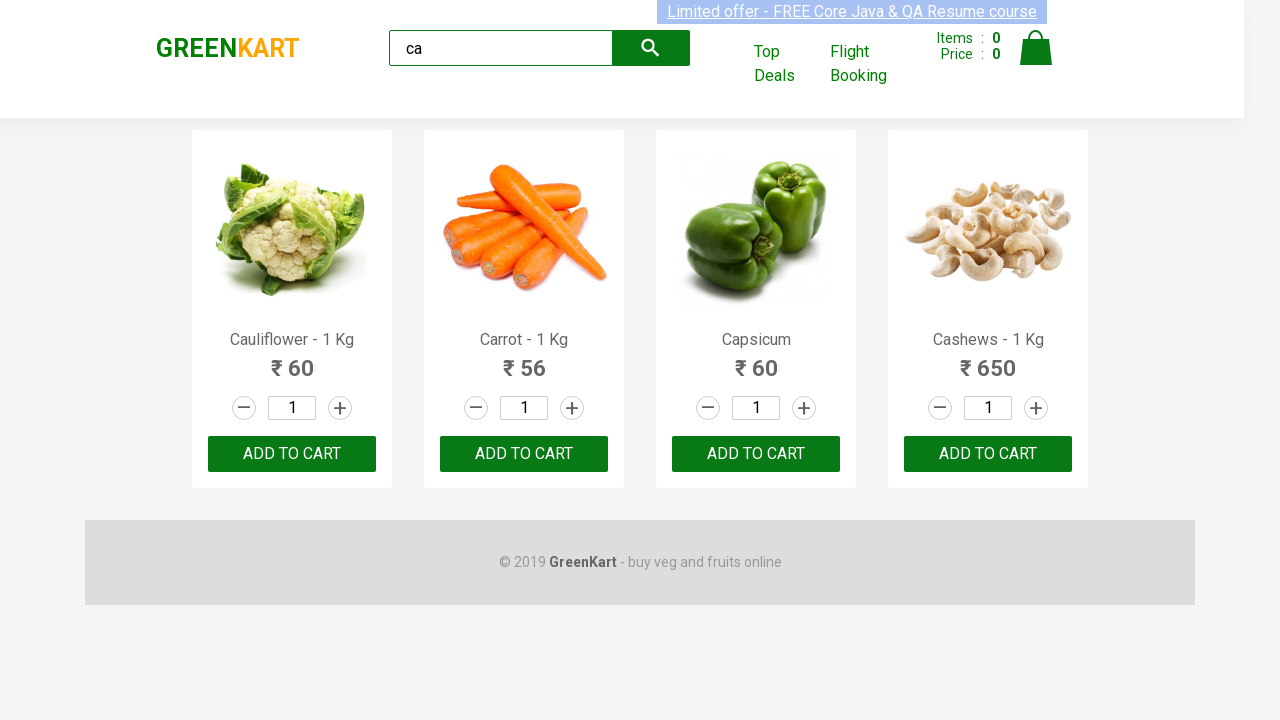

Verified that product elements are displayed
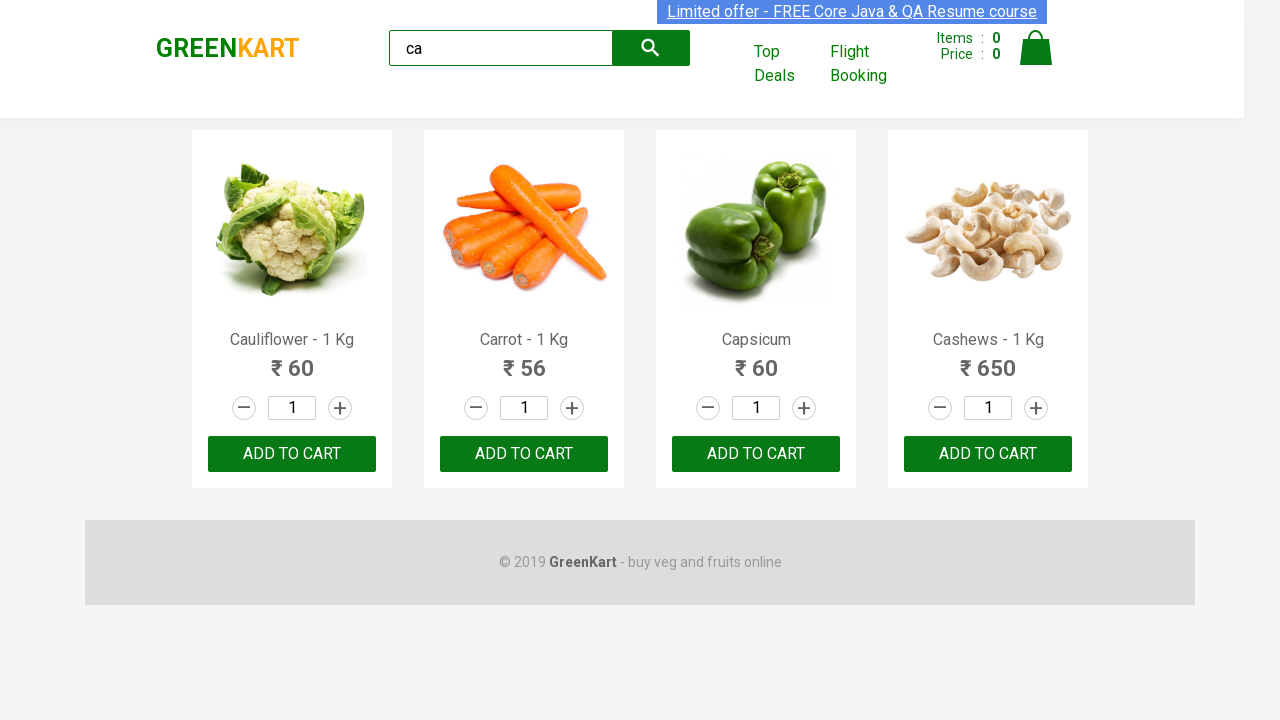

Clicked add to cart button on third product at (756, 454) on :nth-child(3) > .product-action > button
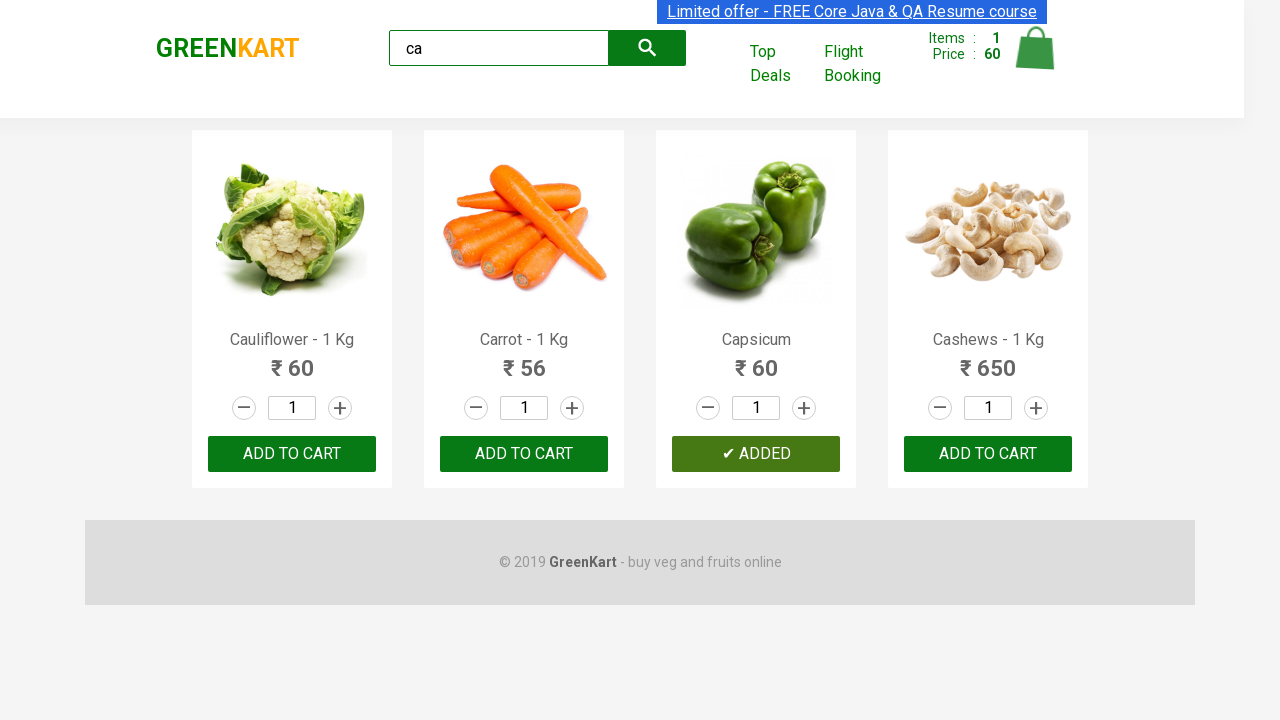

Clicked ADD TO CART button on the third product in the list at (756, 454) on .products .product >> nth=2 >> text=ADD TO CART
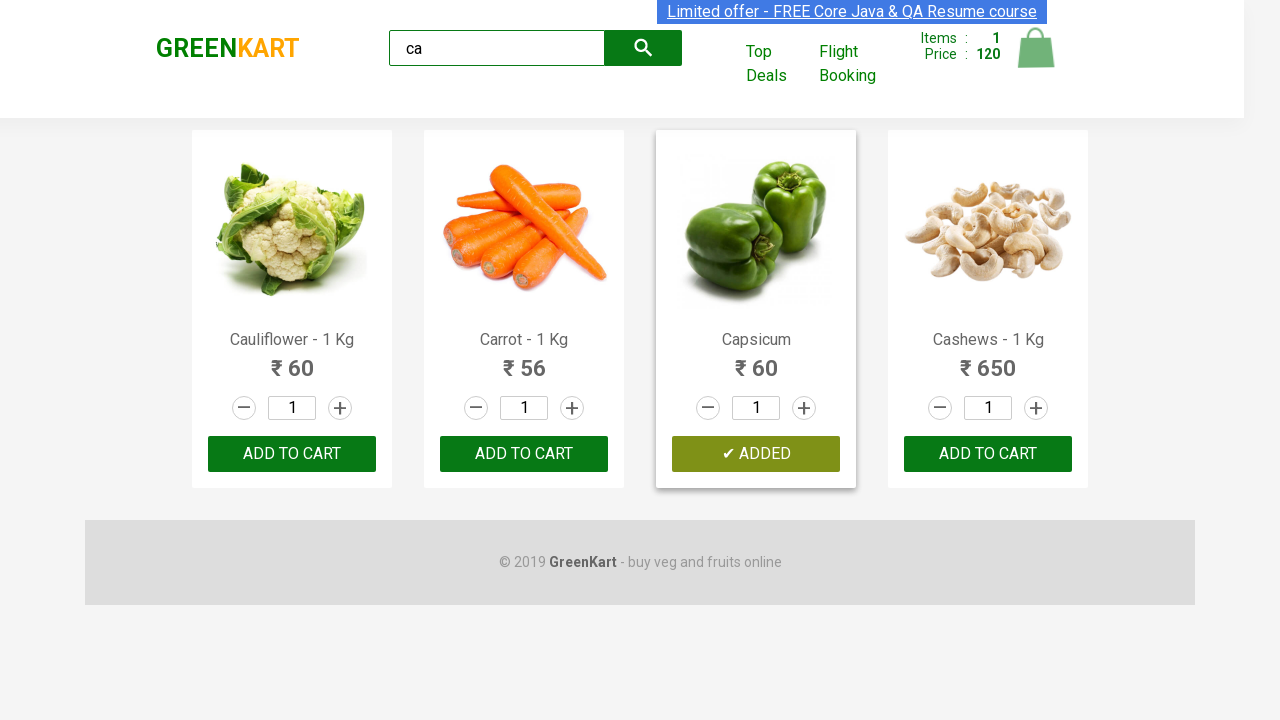

Located all product elements on the page
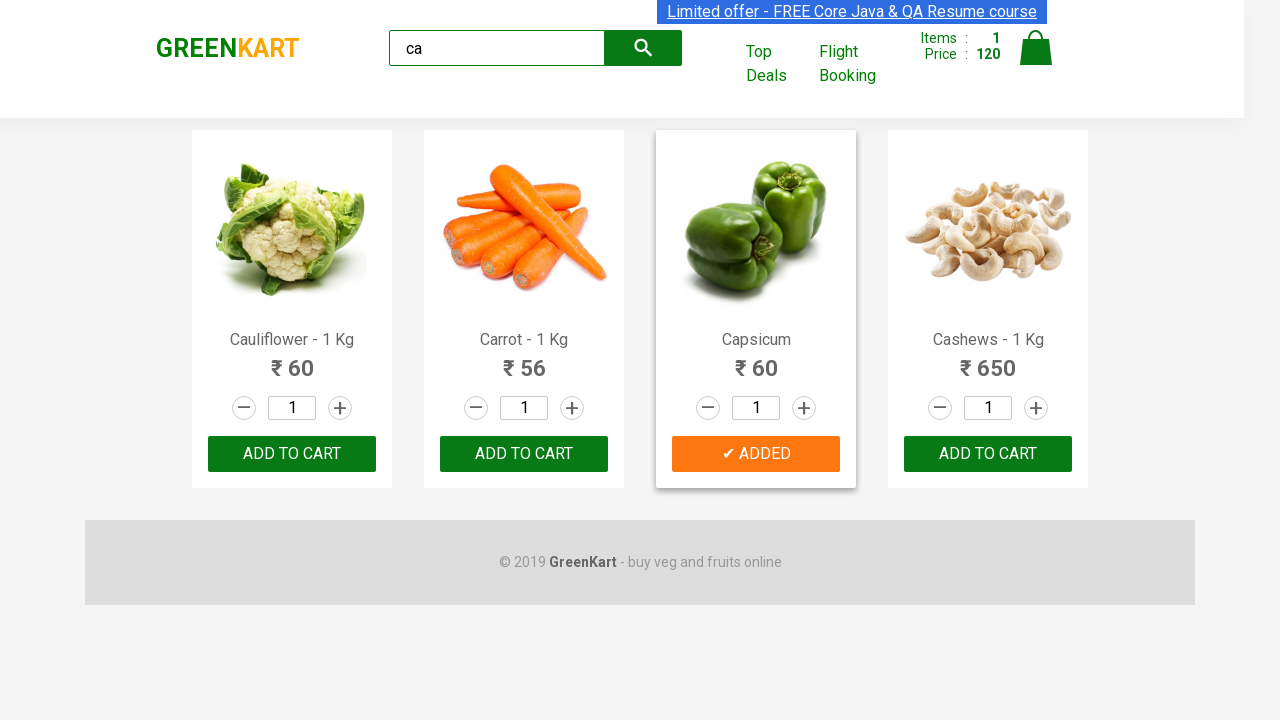

Counted total products: 4
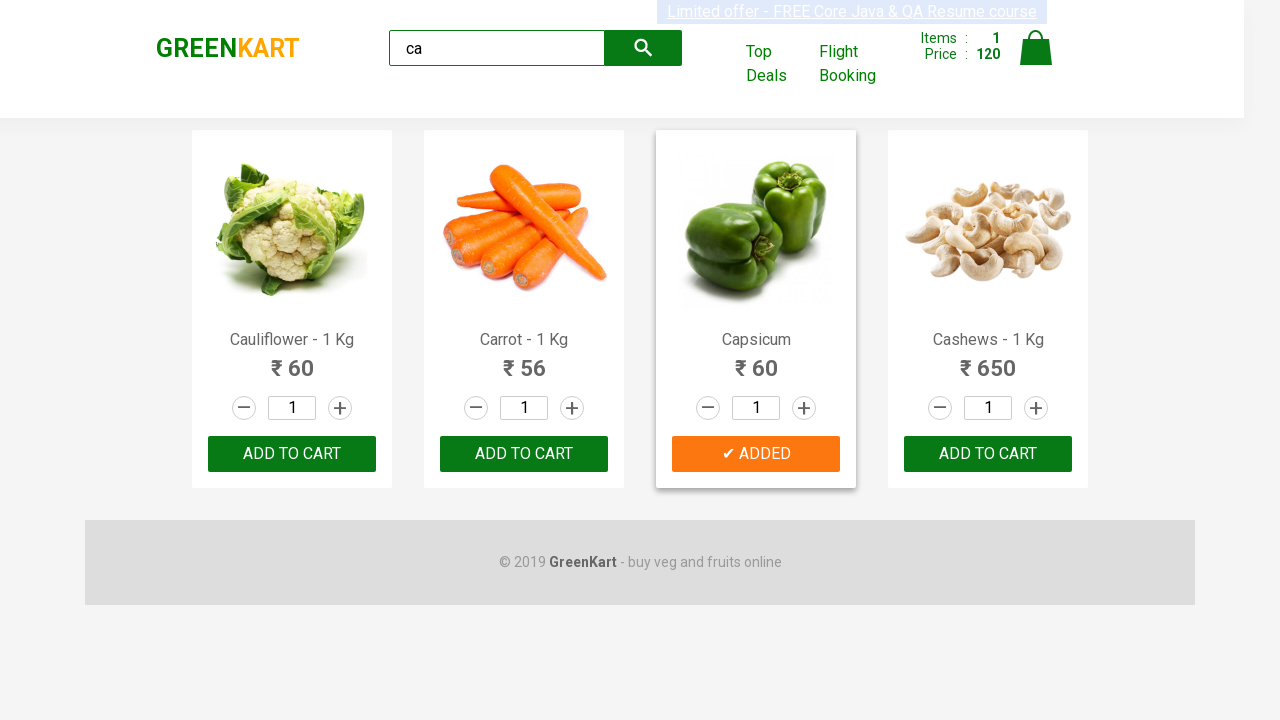

Retrieved product name: 'Cauliflower - 1 Kg'
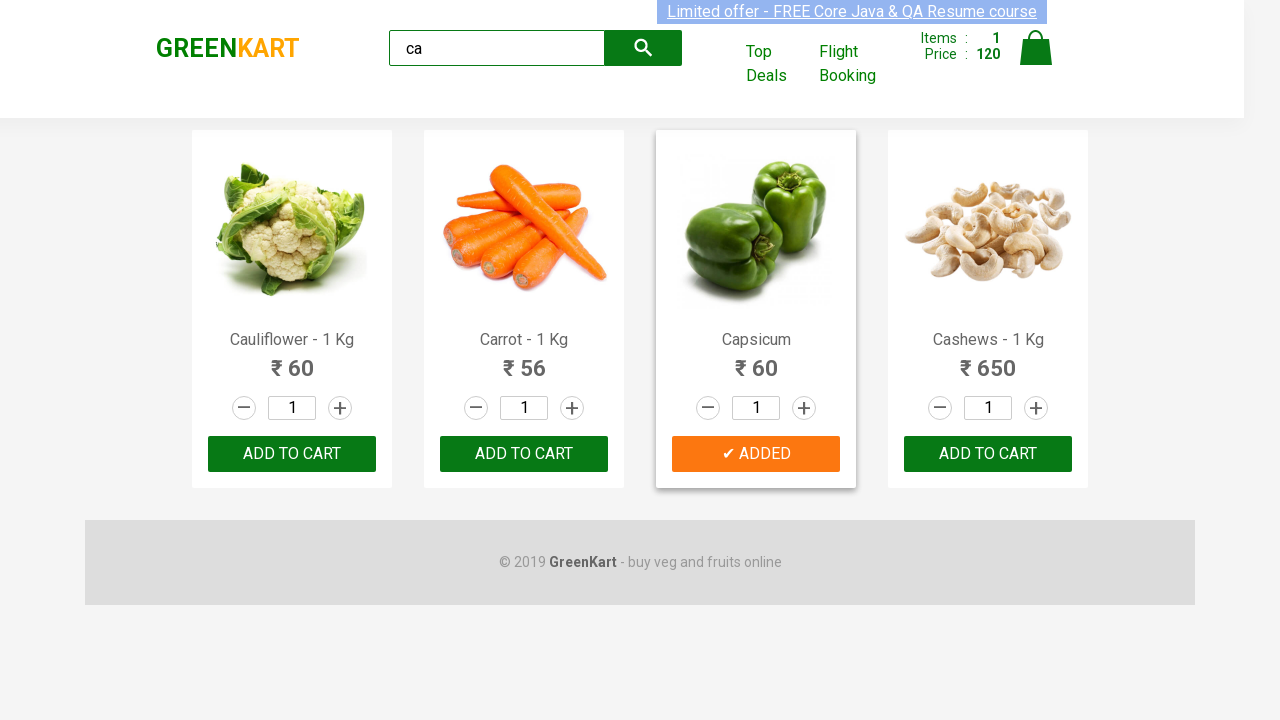

Retrieved product name: 'Carrot - 1 Kg'
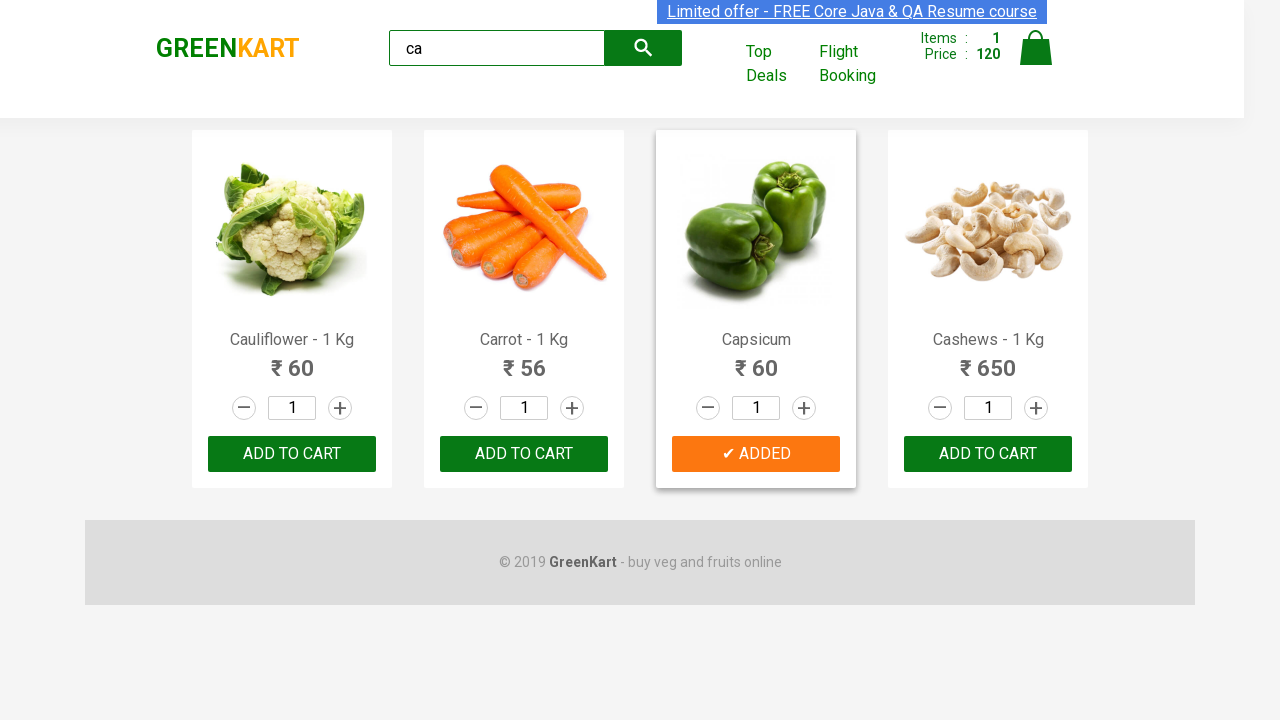

Retrieved product name: 'Capsicum'
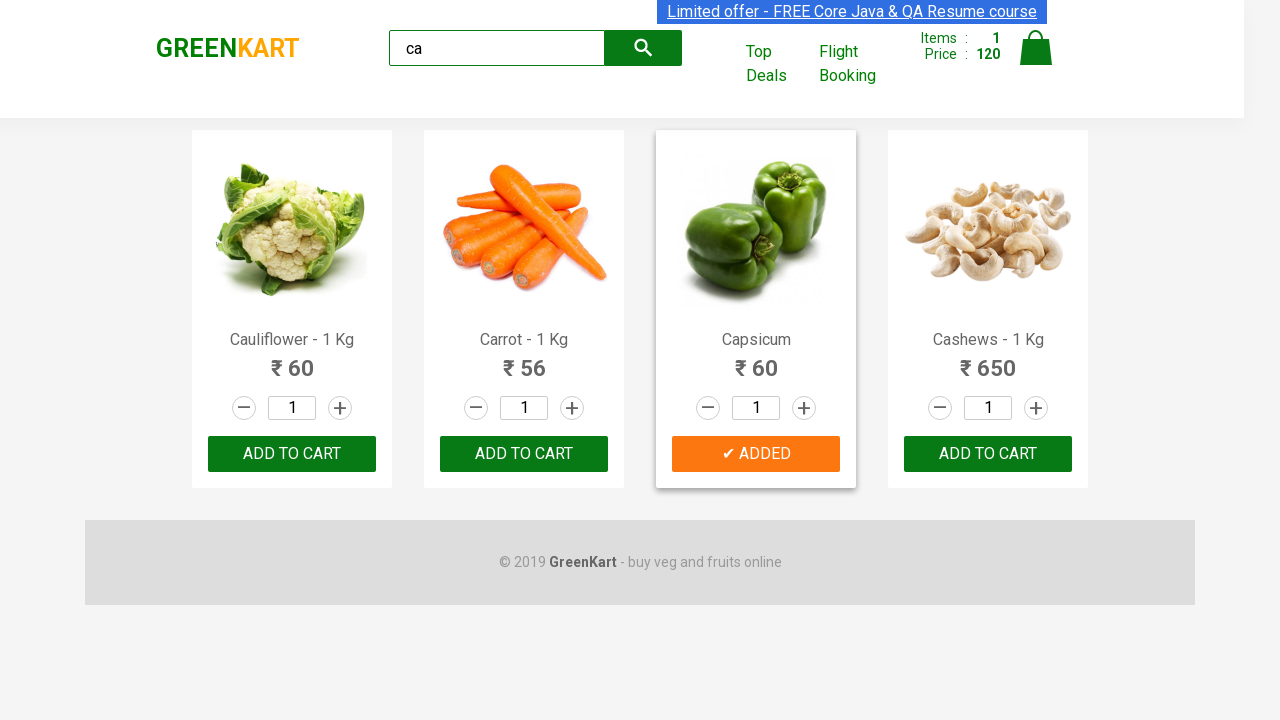

Retrieved product name: 'Cashews - 1 Kg'
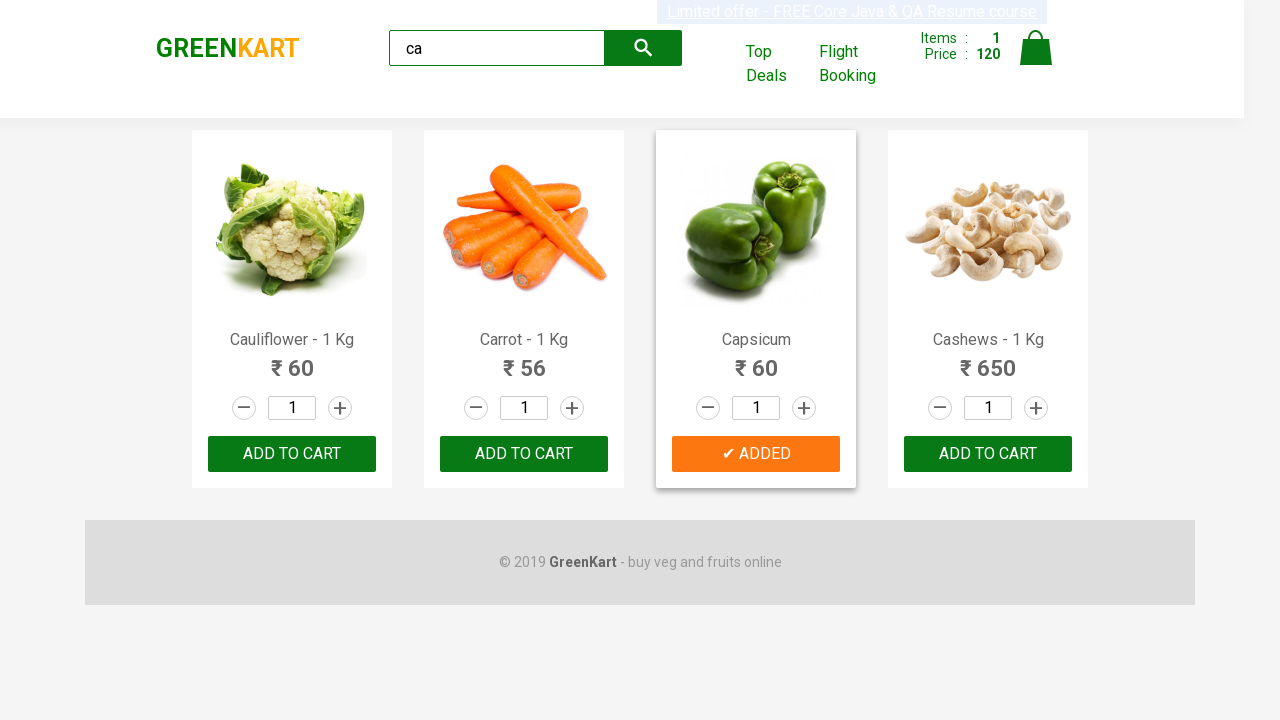

Found Cashews product and clicked add to cart button at (988, 454) on .products .product >> nth=3 >> button
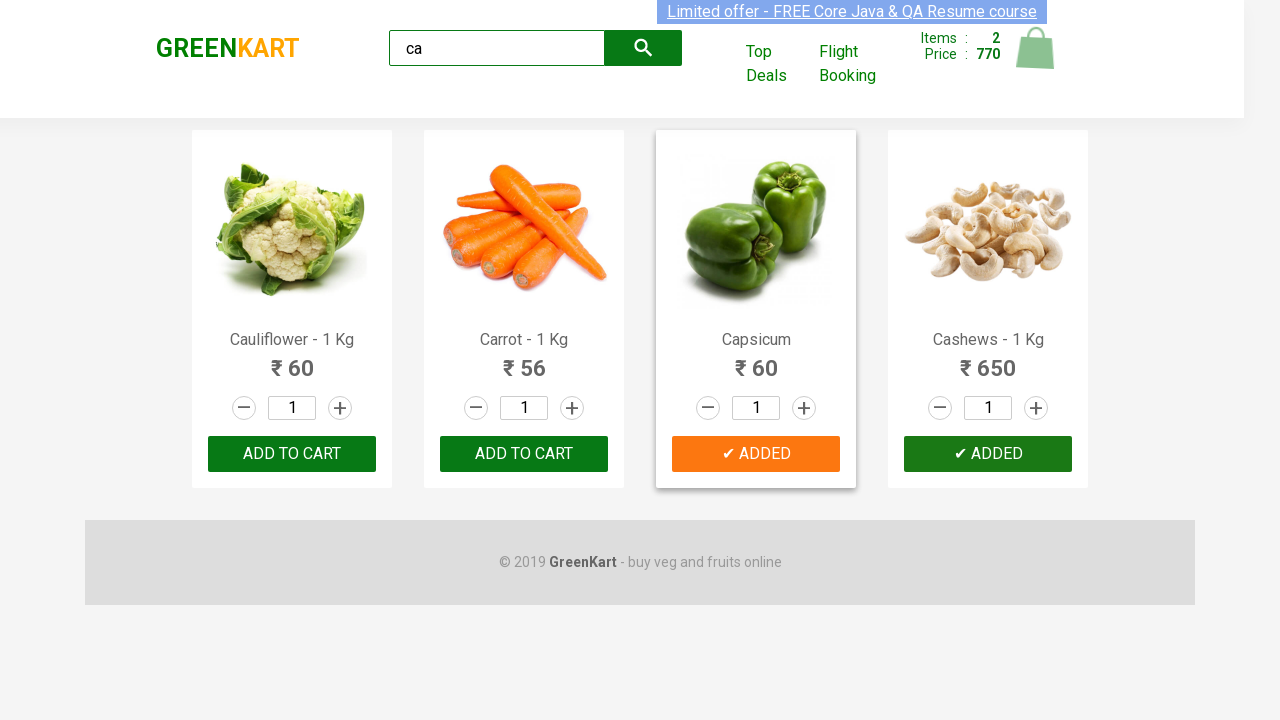

Located brand logo element
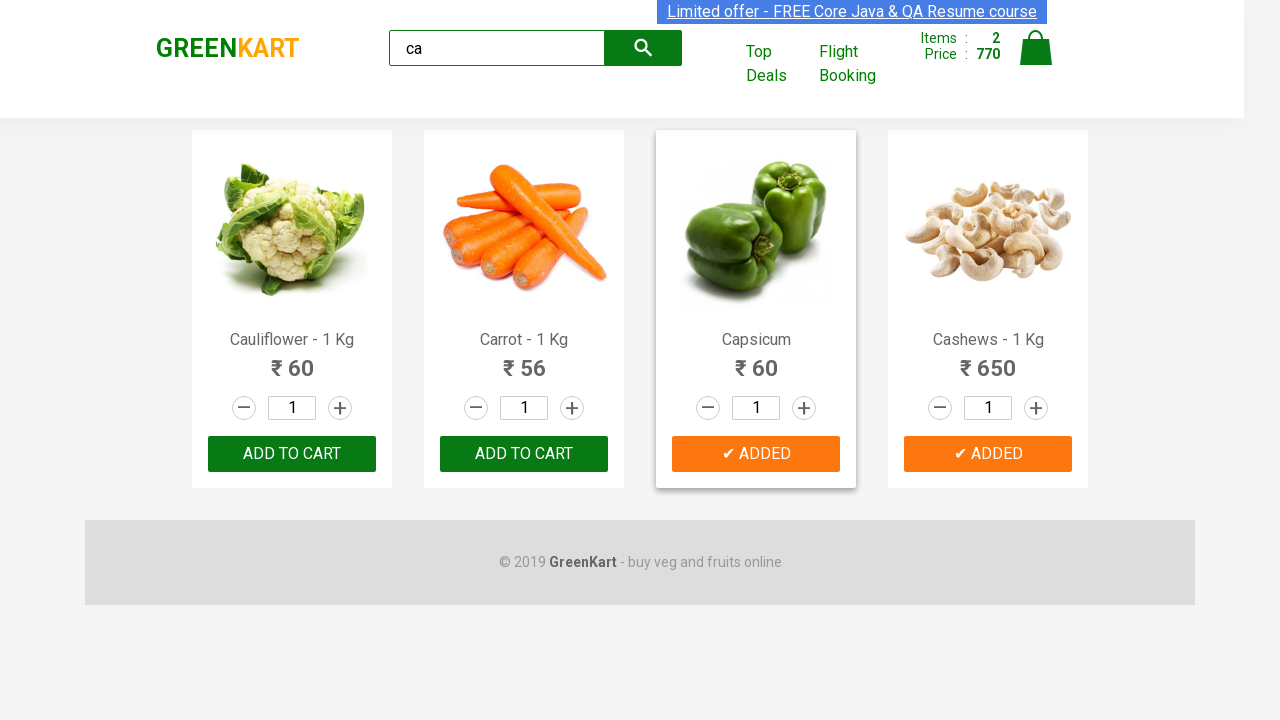

Verified brand logo text is 'GREENKART'
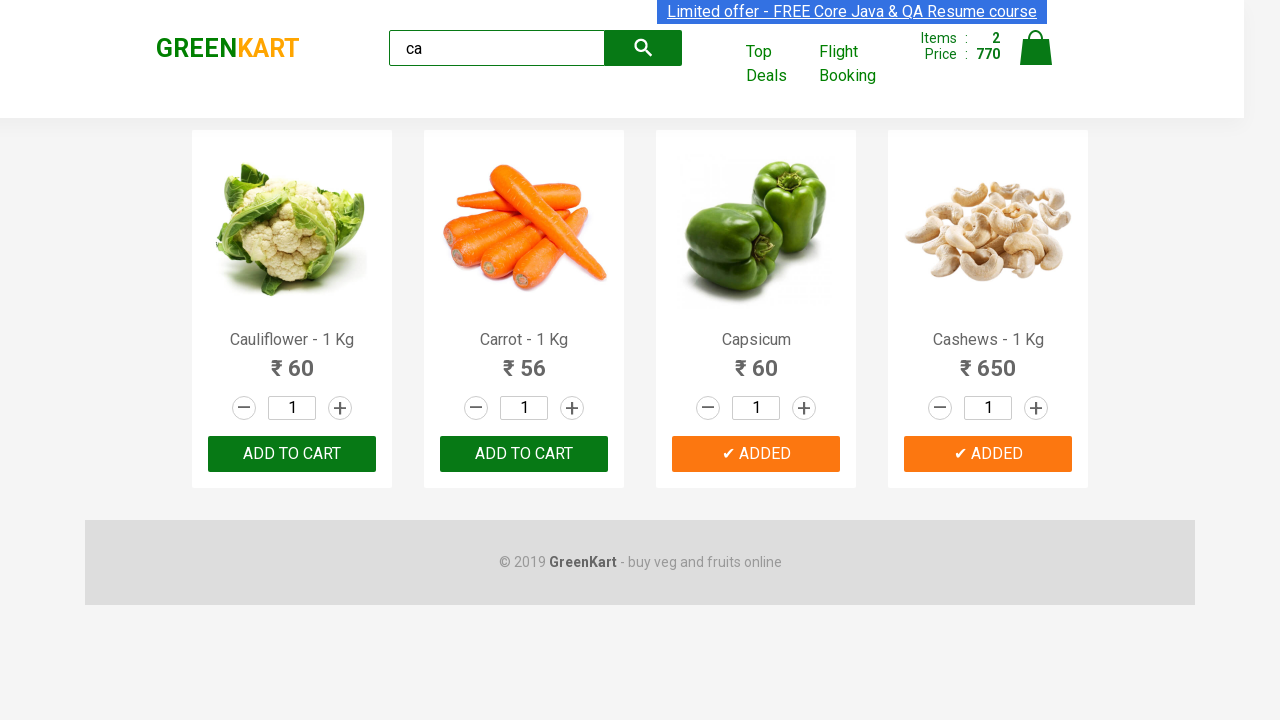

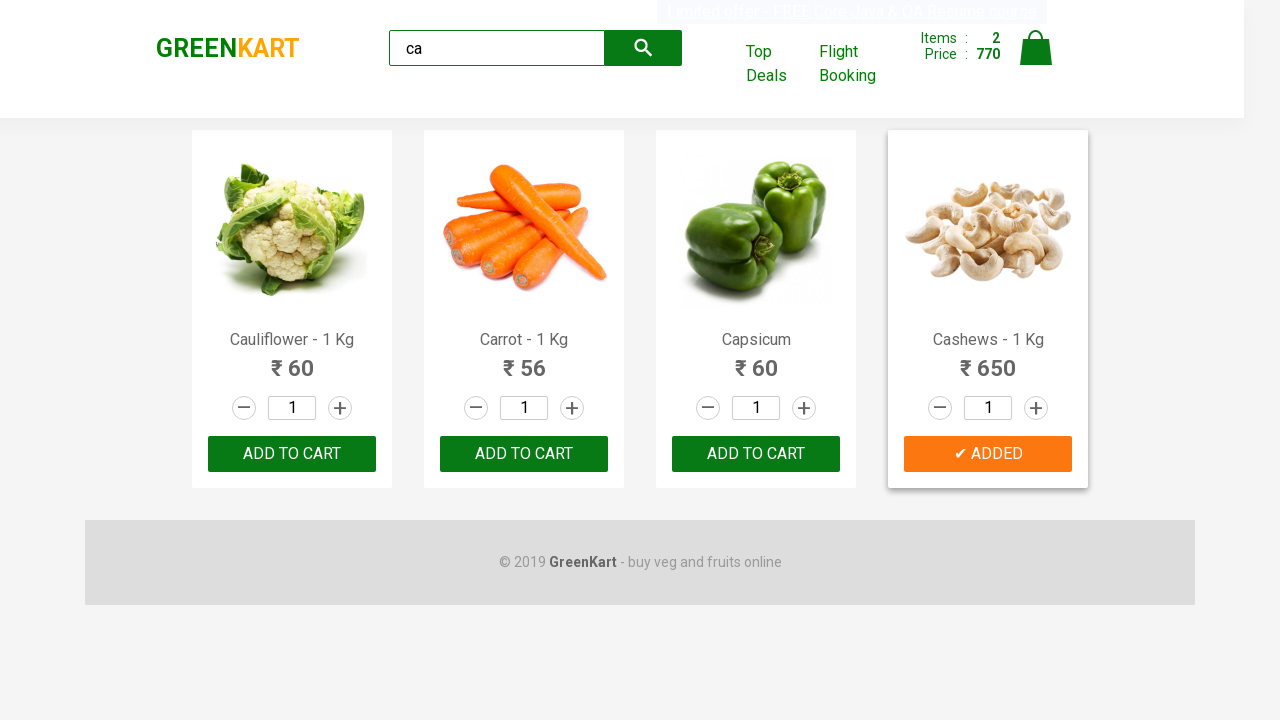